Tests various Selenium Actions API equivalents on jQuery UI demo site including clicking navigation items, context clicking, double clicking, hovering over elements, and keyboard interactions with Selectable, Tooltip, and Button demos.

Starting URL: https://jqueryui.com/

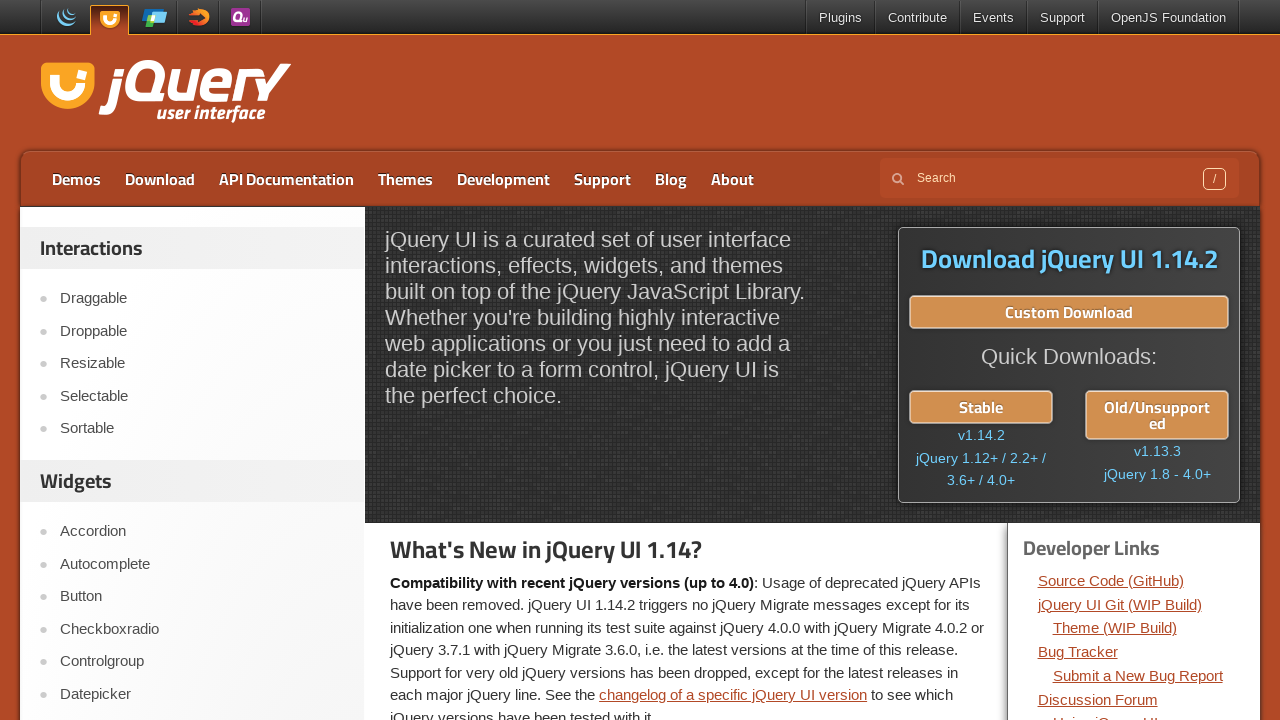

Clicked on Selectable menu item at (202, 396) on xpath=//li/a[.='Selectable']
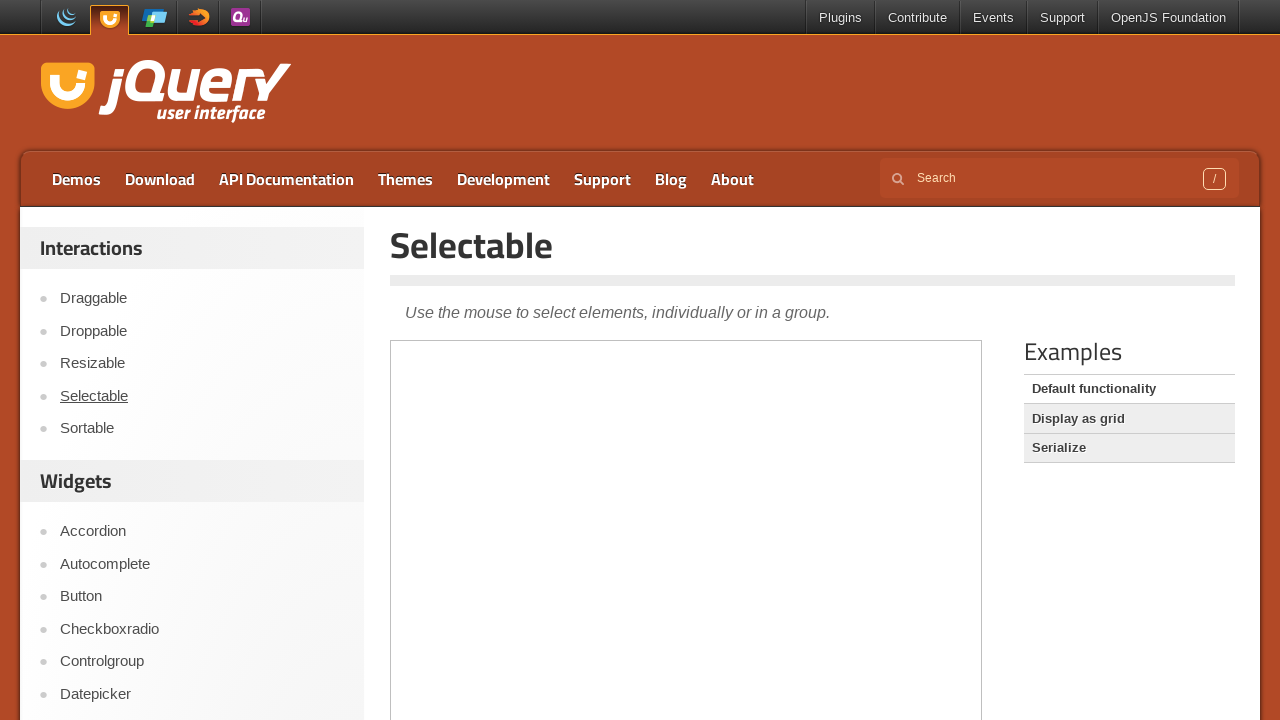

Clicked on Item 1 in Selectable iframe at (571, 369) on iframe >> nth=0 >> internal:control=enter-frame >> xpath=//ol/li[.='Item 1']
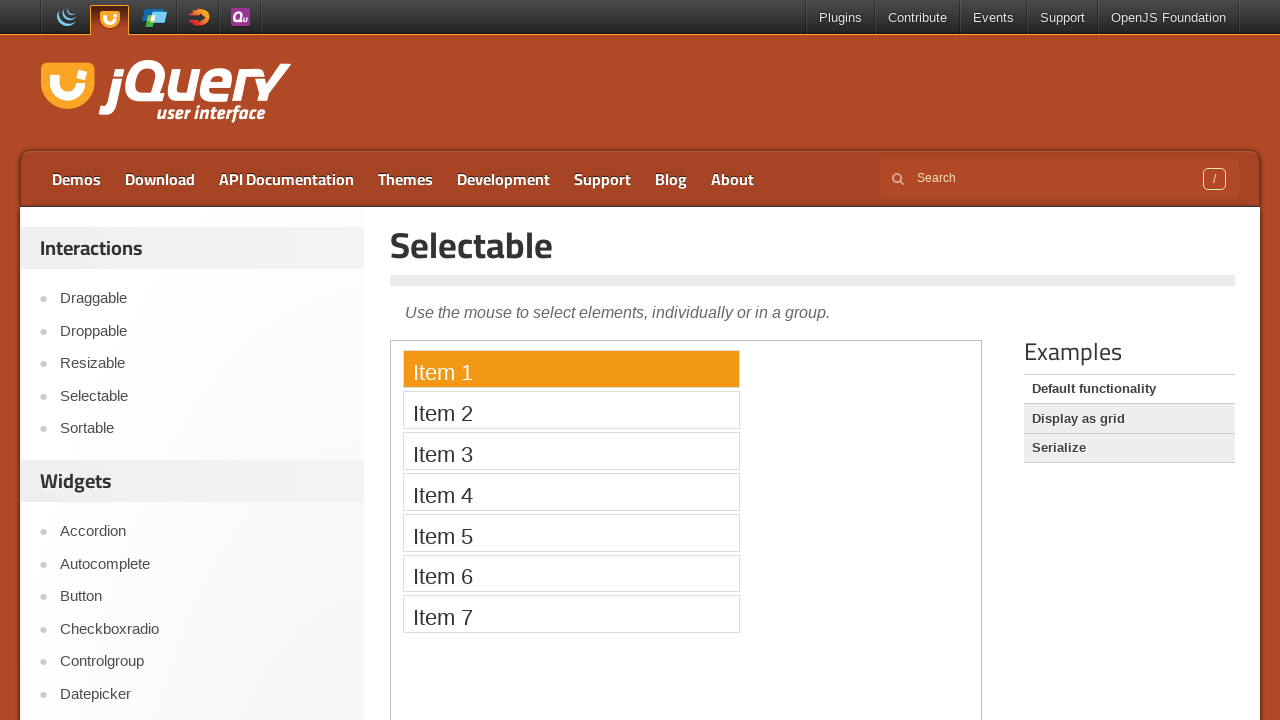

Waited 2000ms
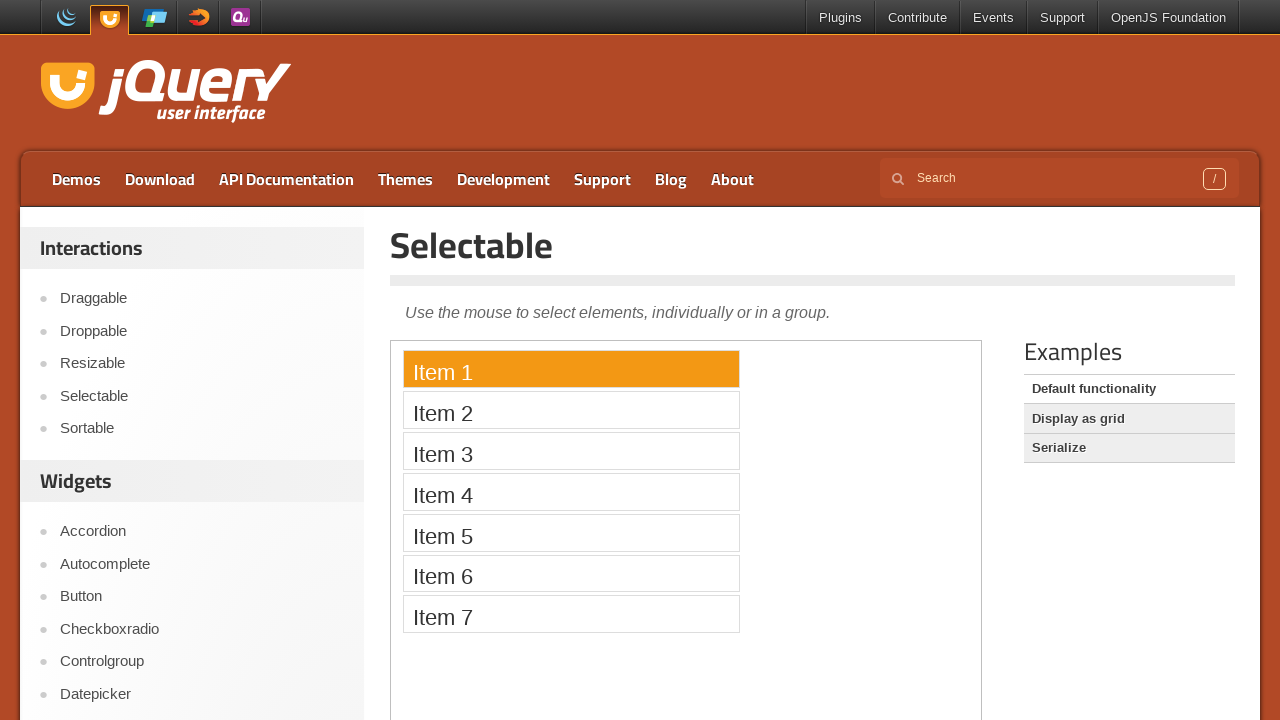

Right-clicked on Item 1 in Selectable iframe at (571, 369) on iframe >> nth=0 >> internal:control=enter-frame >> xpath=//ol/li[.='Item 1']
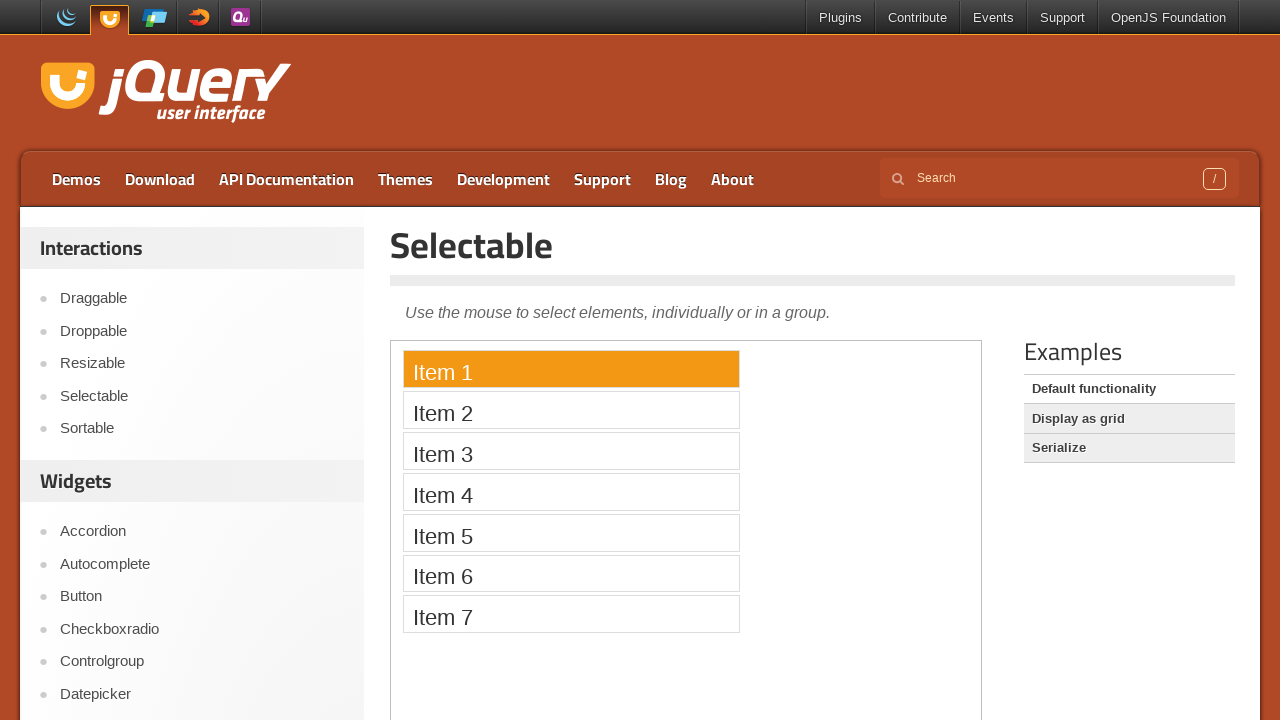

Waited 2000ms
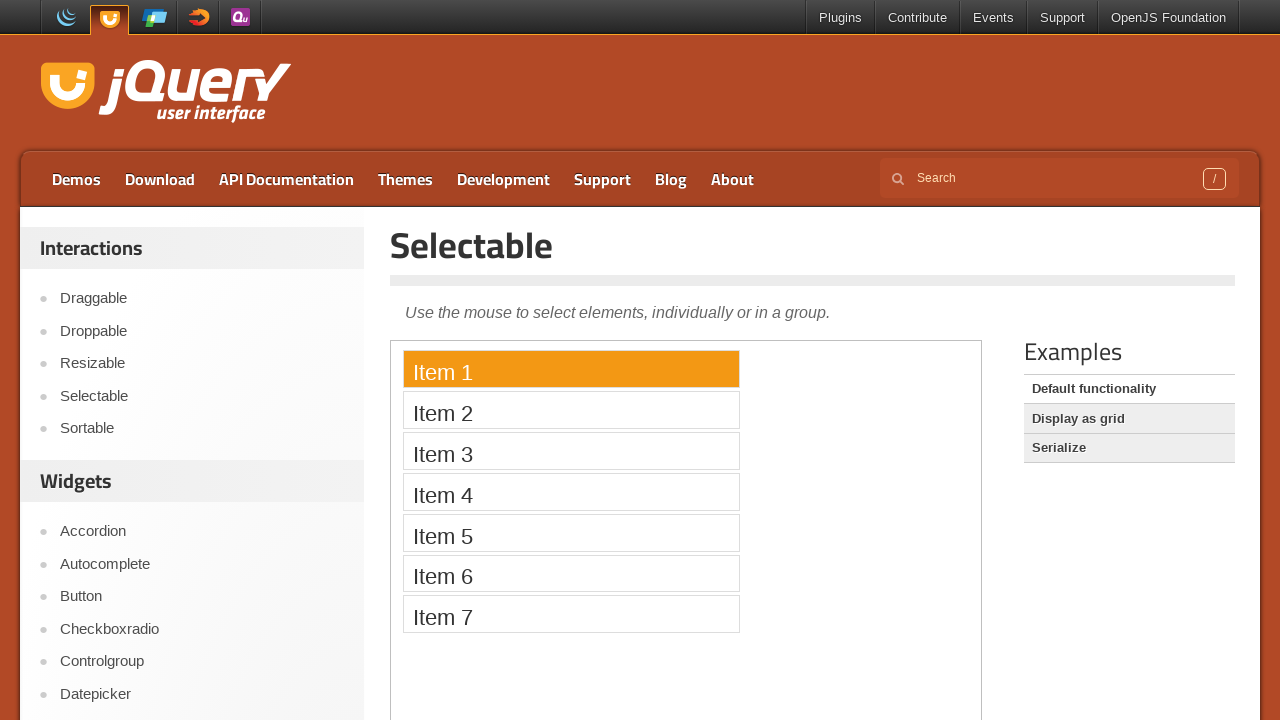

Double-clicked on Item 1 in Selectable iframe at (571, 369) on iframe >> nth=0 >> internal:control=enter-frame >> xpath=//ol/li[.='Item 1']
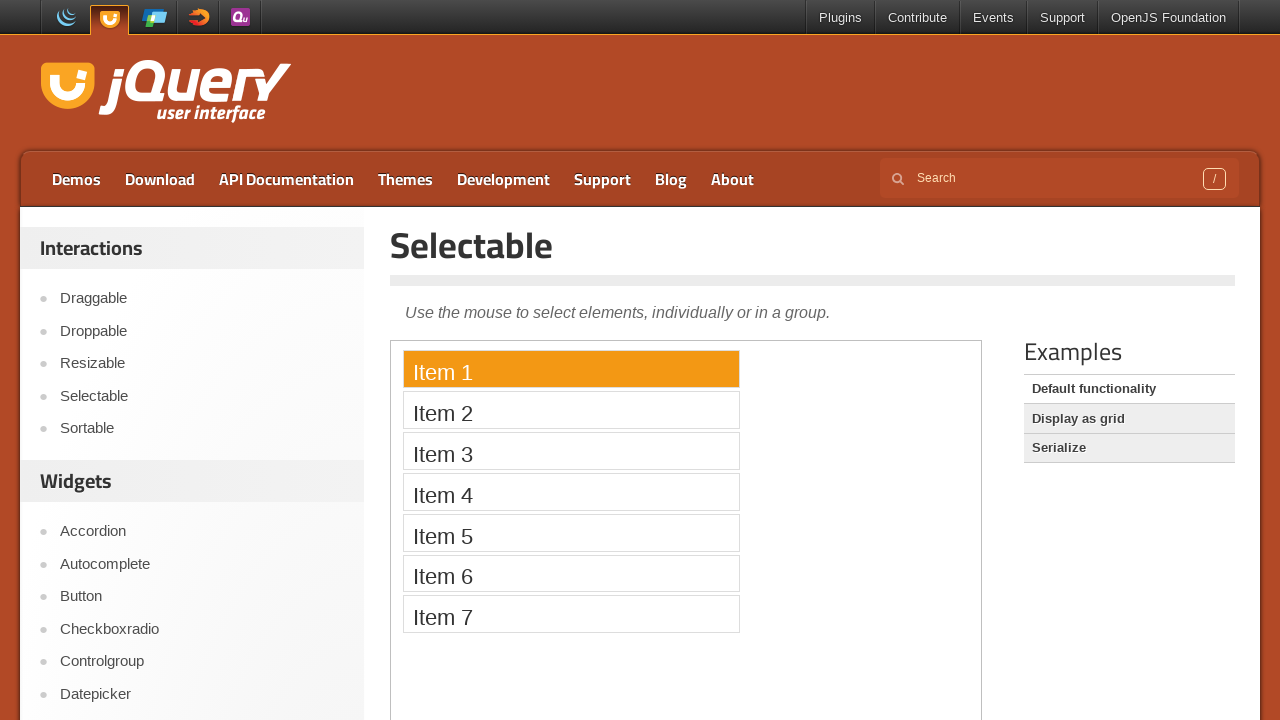

Waited 2000ms
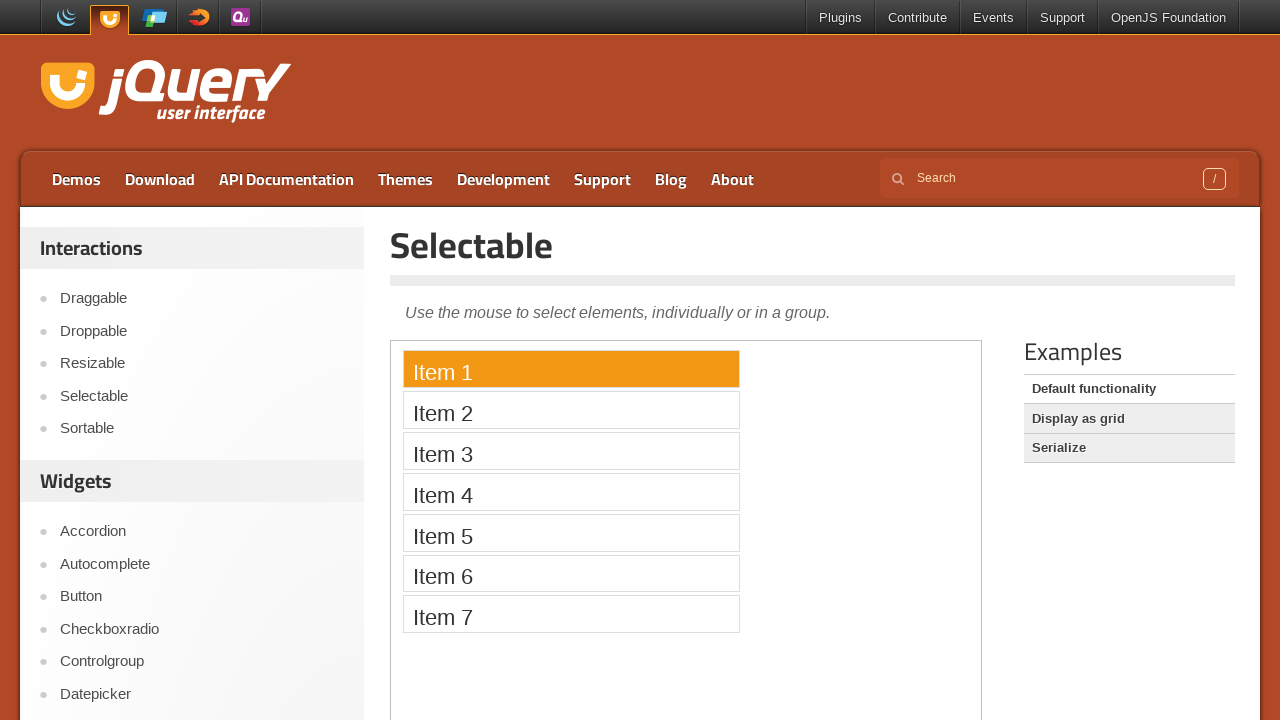

Clicked on Tooltip menu item at (202, 360) on xpath=//li/a[.='Tooltip']
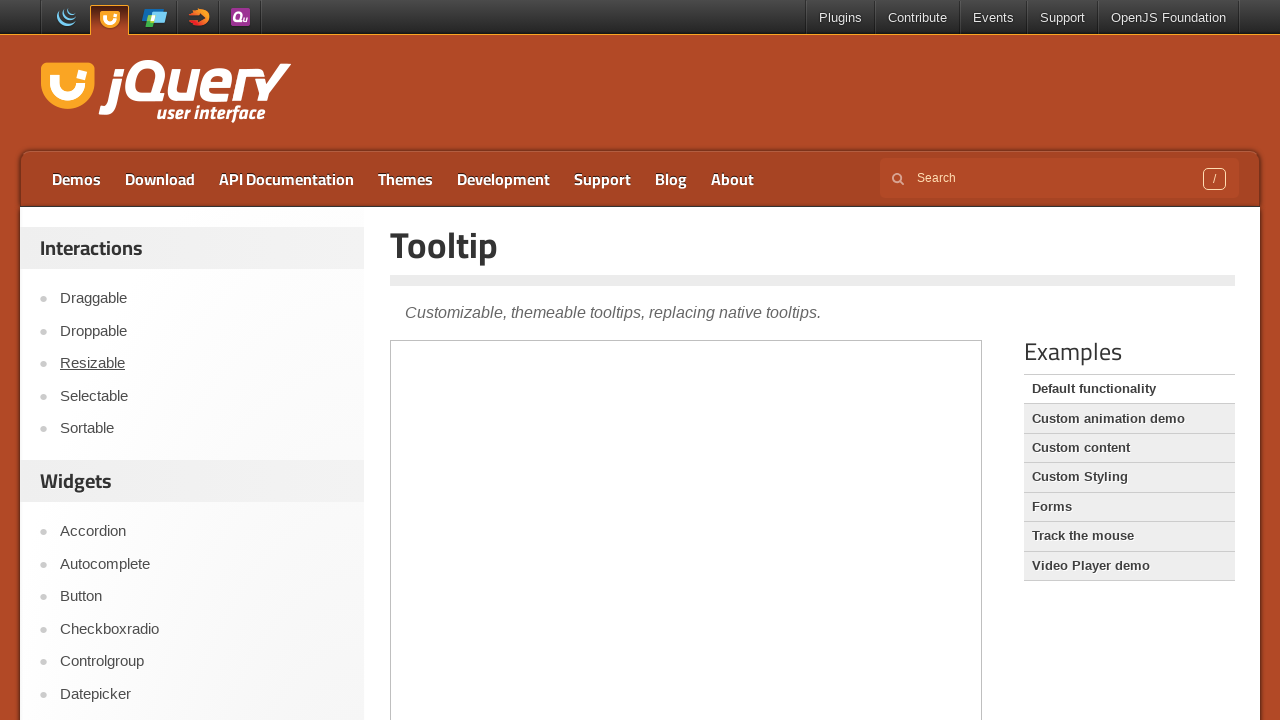

Hovered over Tooltips link in iframe at (428, 366) on iframe >> nth=0 >> internal:control=enter-frame >> xpath=//a[.='Tooltips']
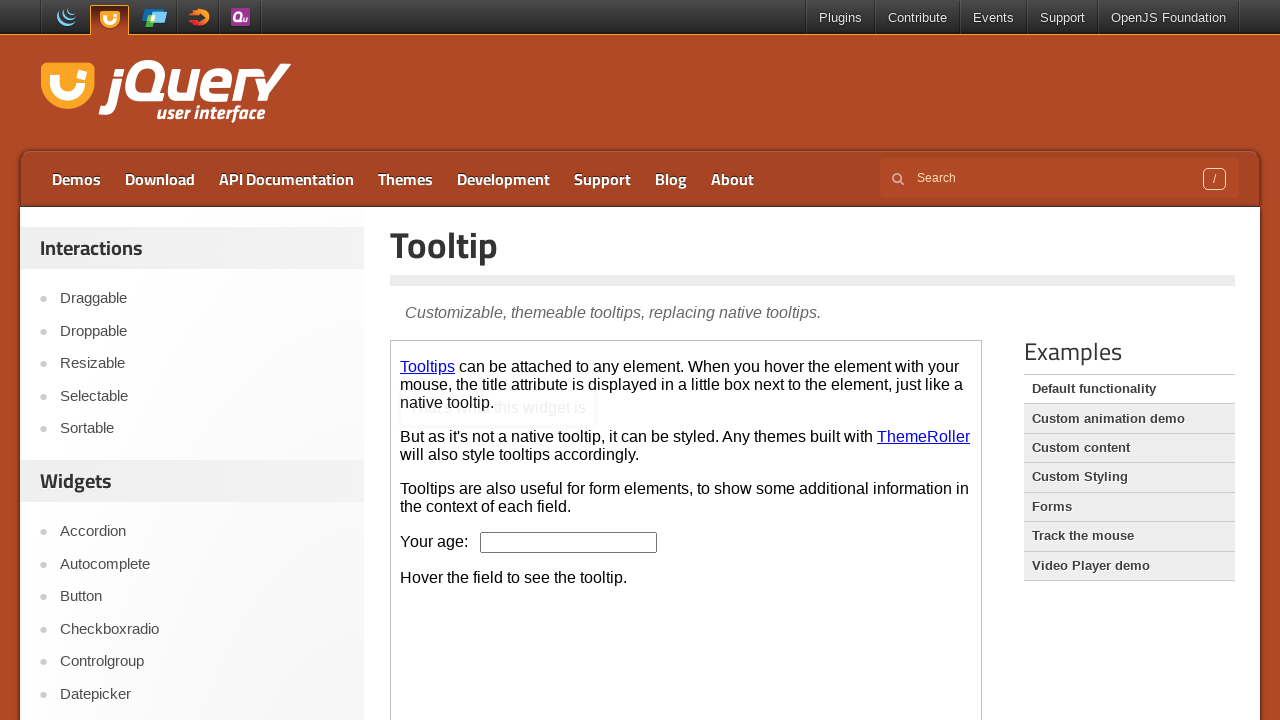

Waited 2000ms
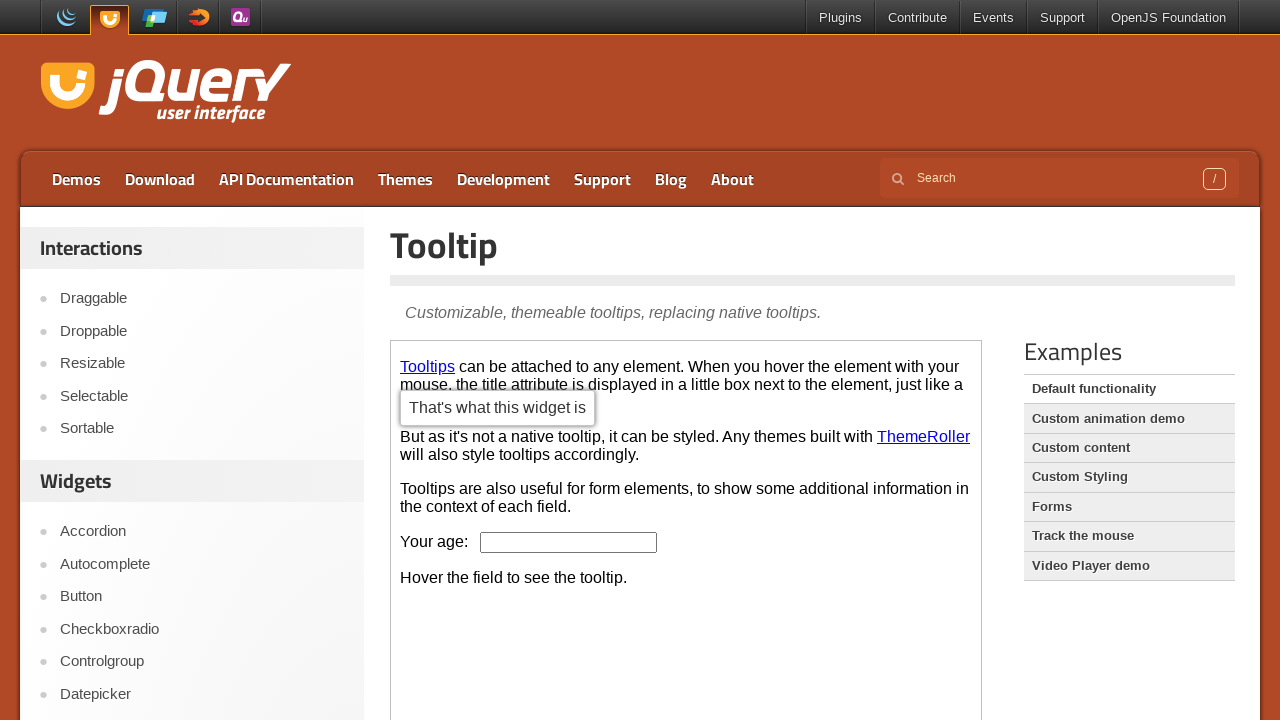

Pressed Enter key on Tooltips link on iframe >> nth=0 >> internal:control=enter-frame >> xpath=//a[.='Tooltips']
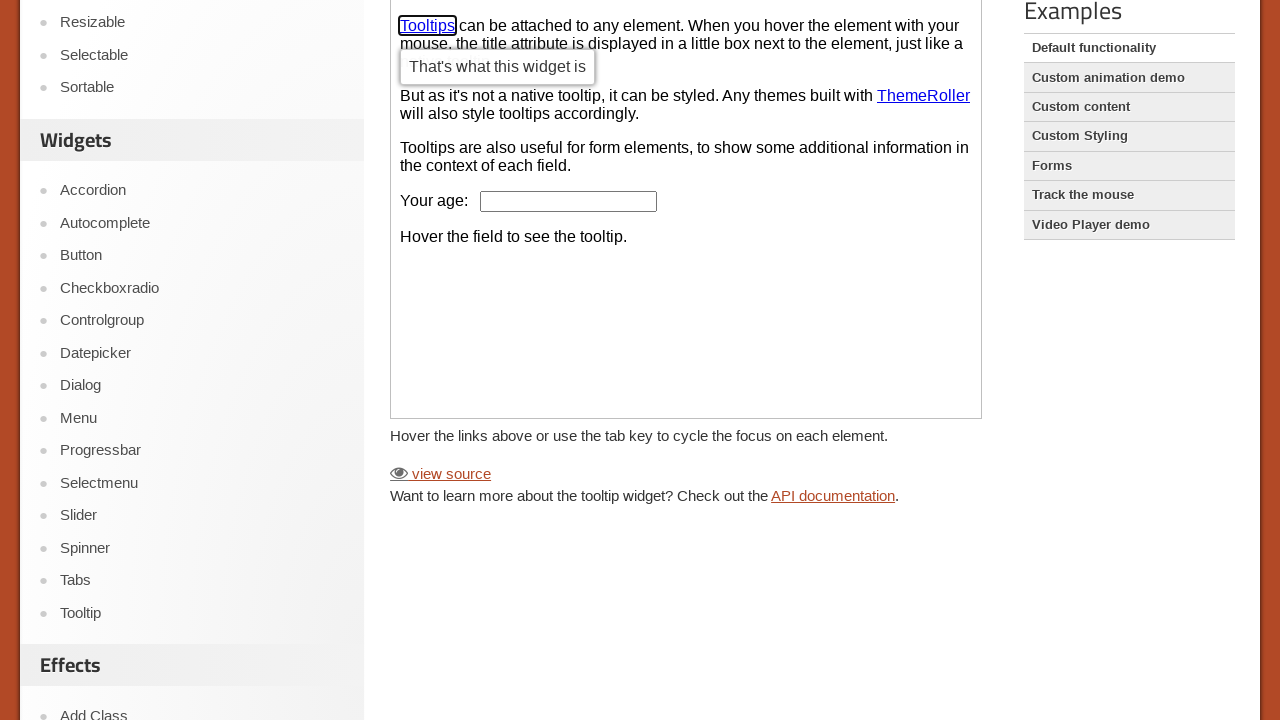

Pressed Control+Shift+A keyboard combination
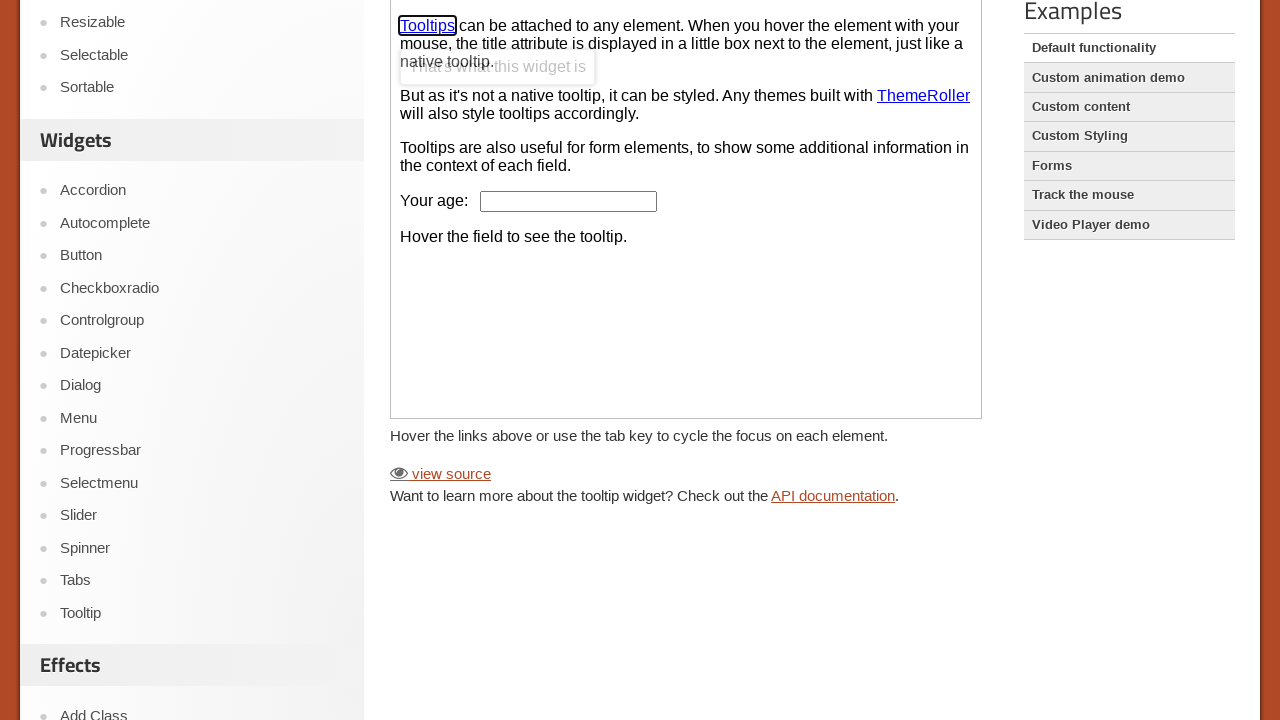

Pressed Shift key down
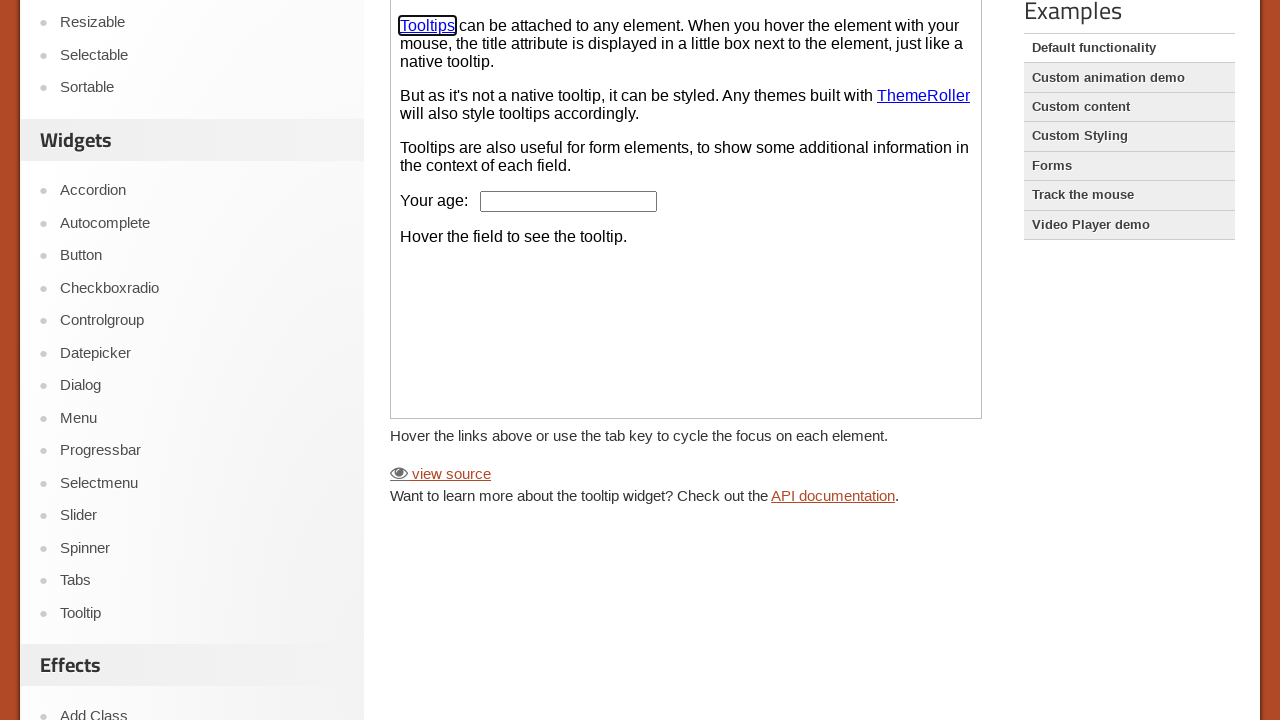

Pressed ArrowDown key while Shift is held
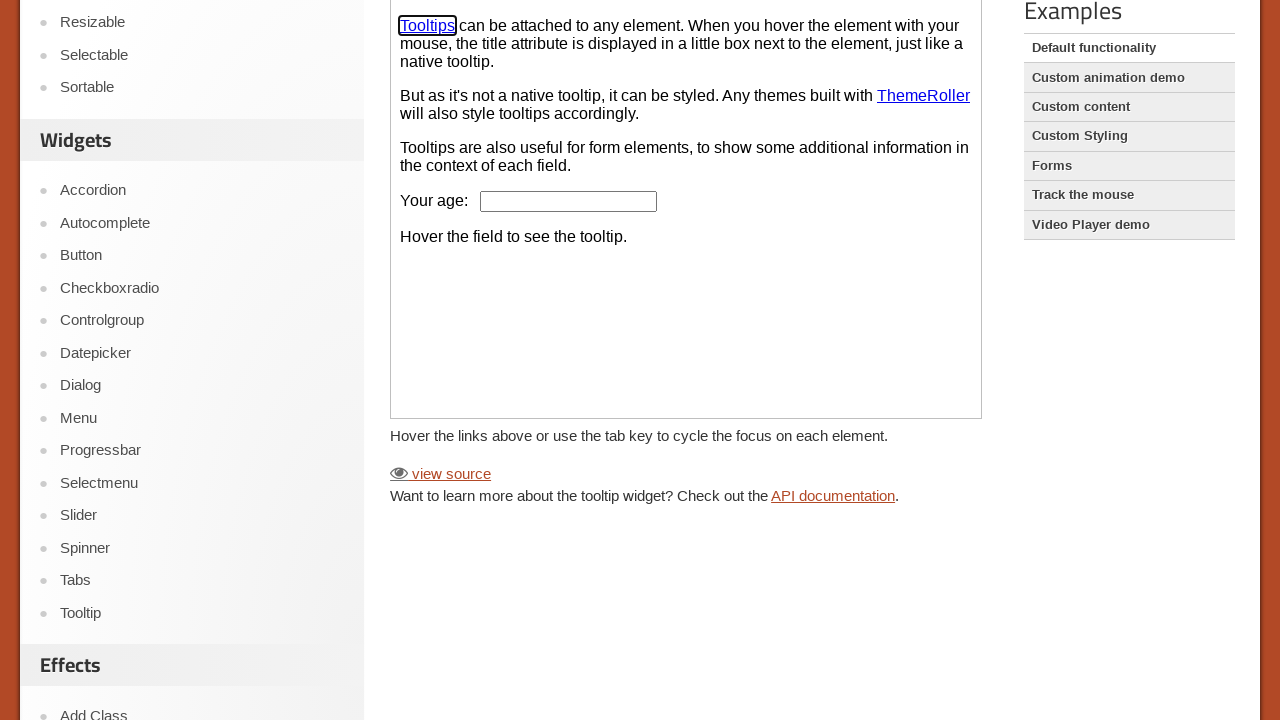

Released Shift key
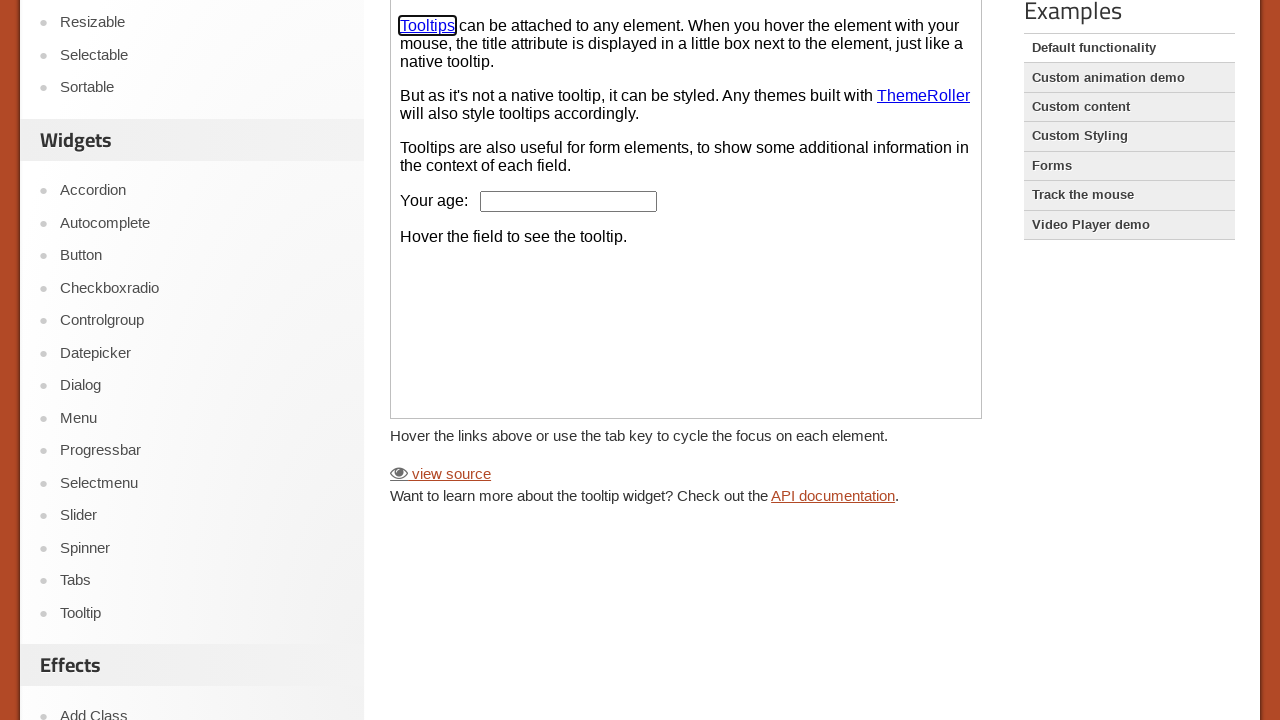

Waited 2000ms
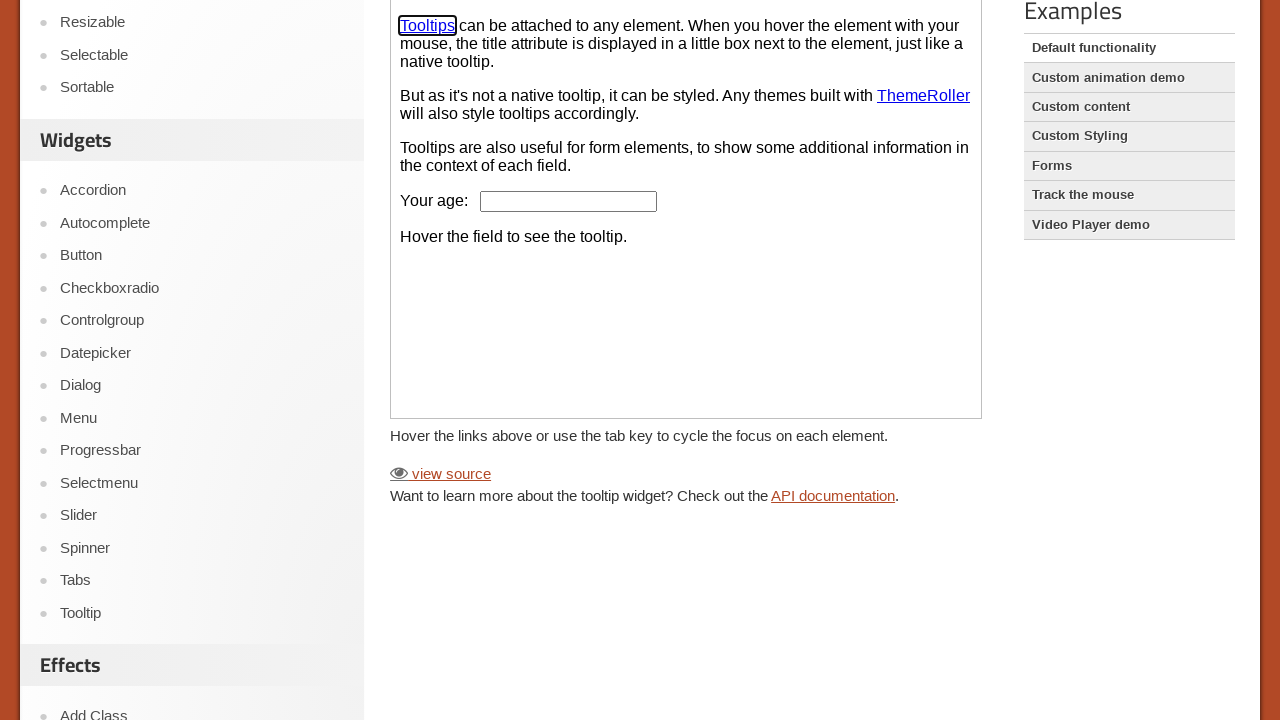

Clicked on Button menu item at (202, 256) on xpath=//a[.='Button']
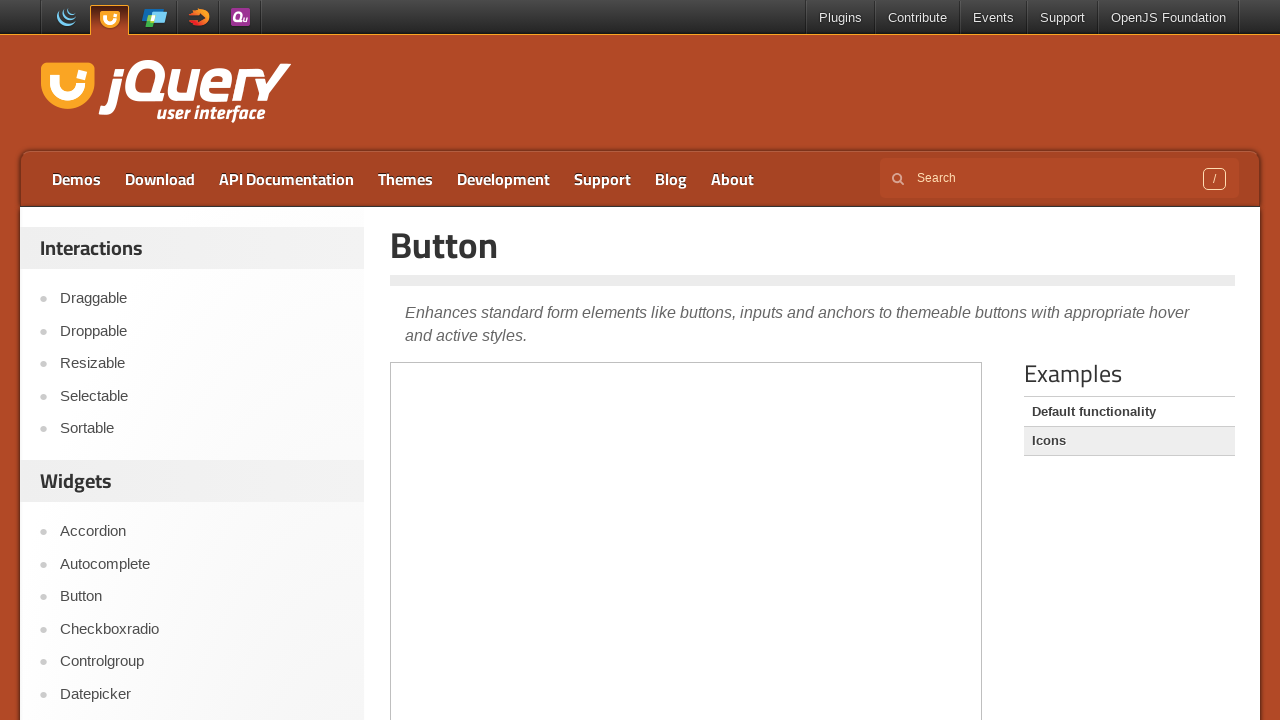

Pressed Shift key down
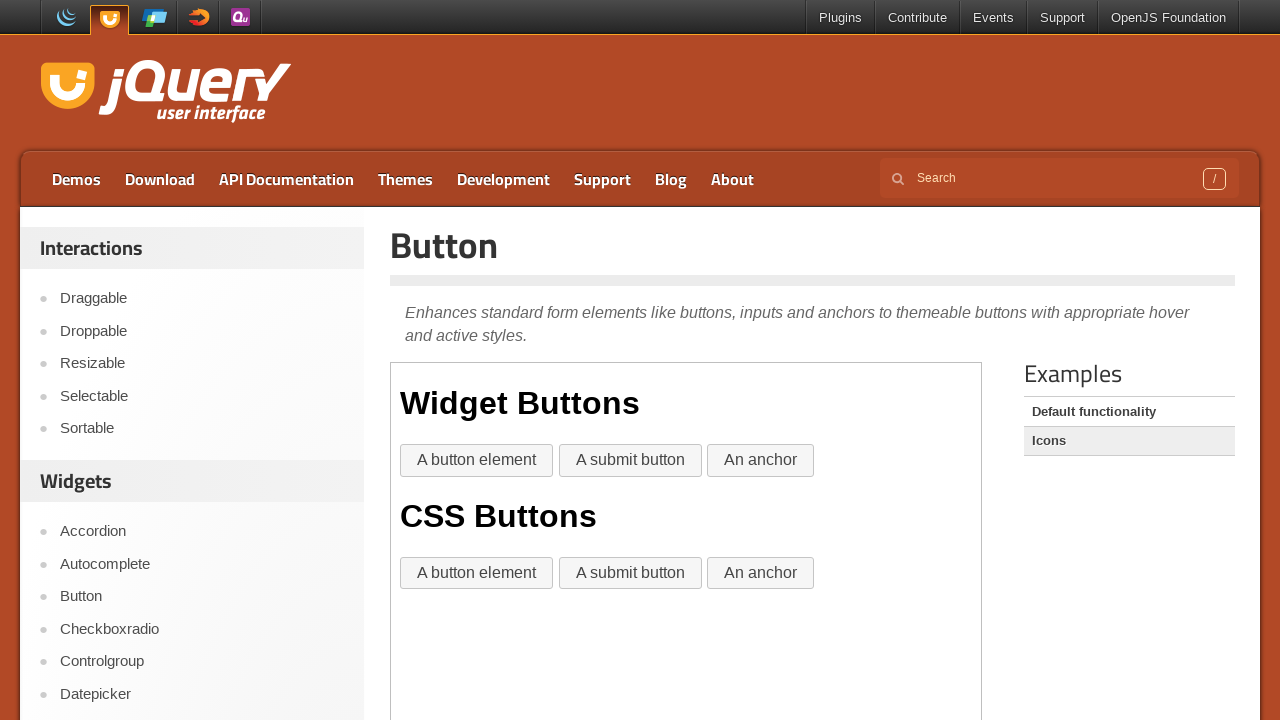

Pressed ArrowDown key while Shift is held
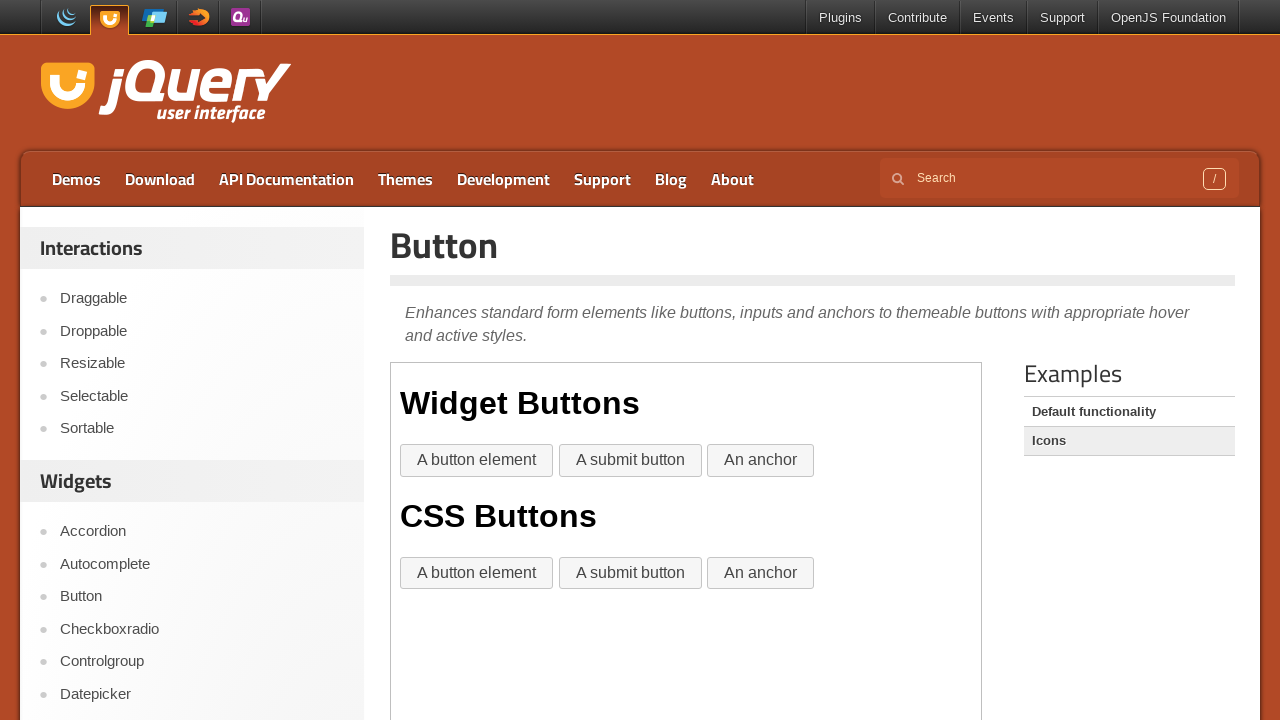

Released Shift key
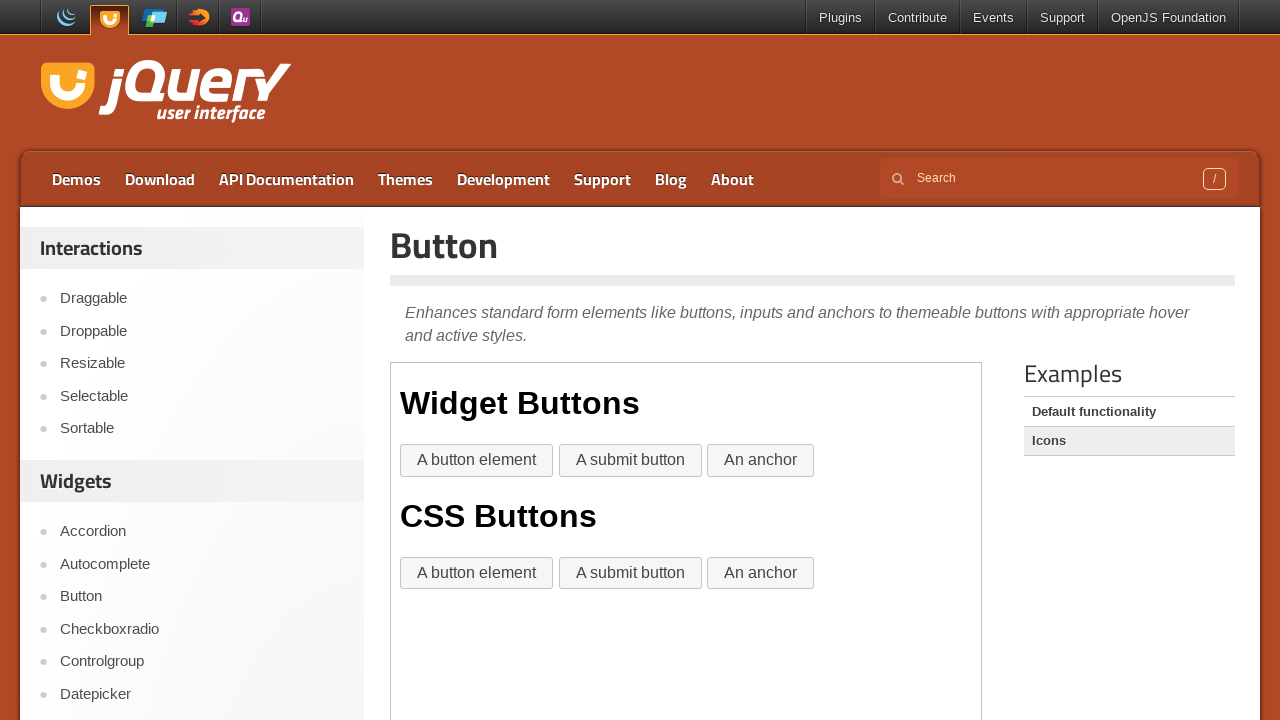

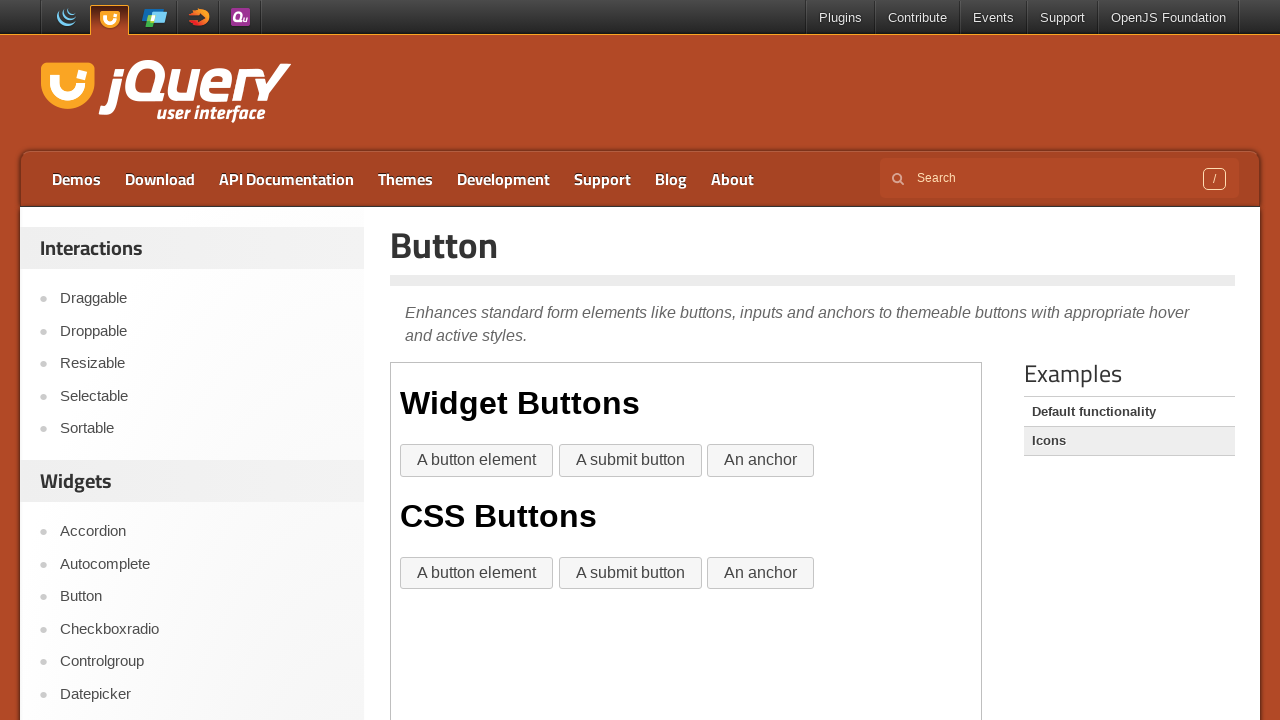